Navigates to Groww login page and verifies that key page elements are present including login image, right panel, and welcome text

Starting URL: https://groww.in/login

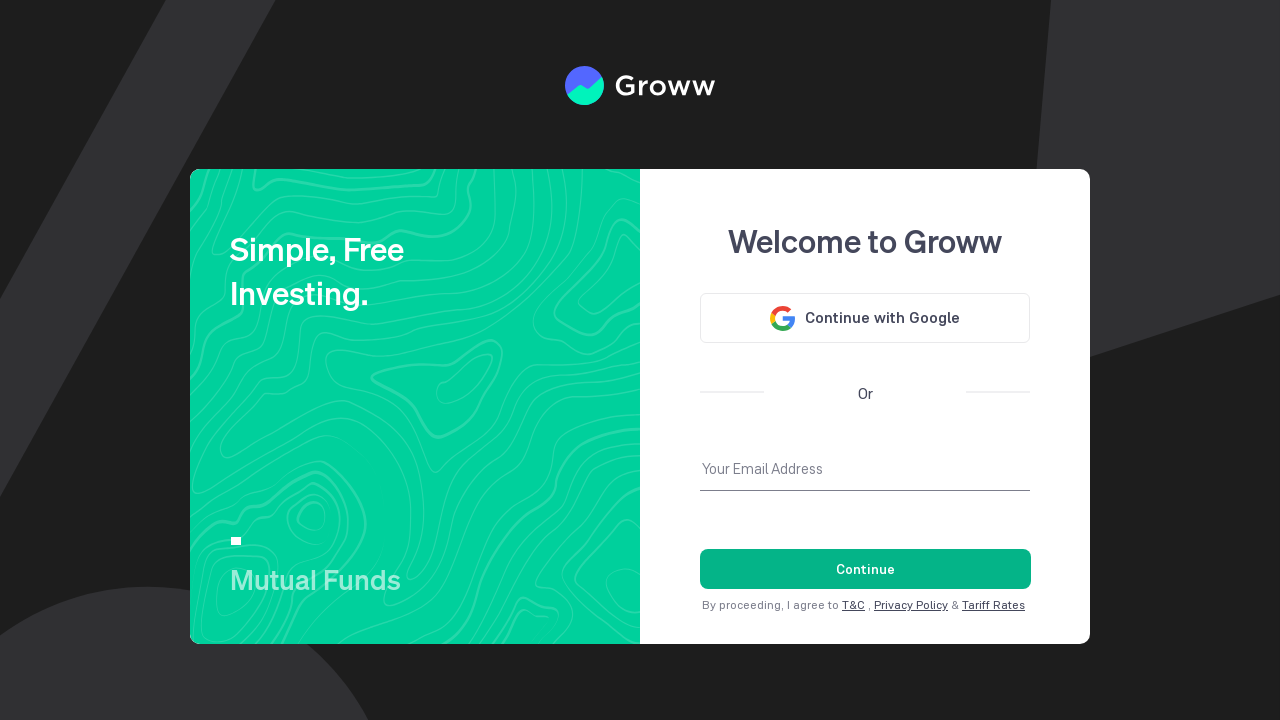

Waited for login image to be present
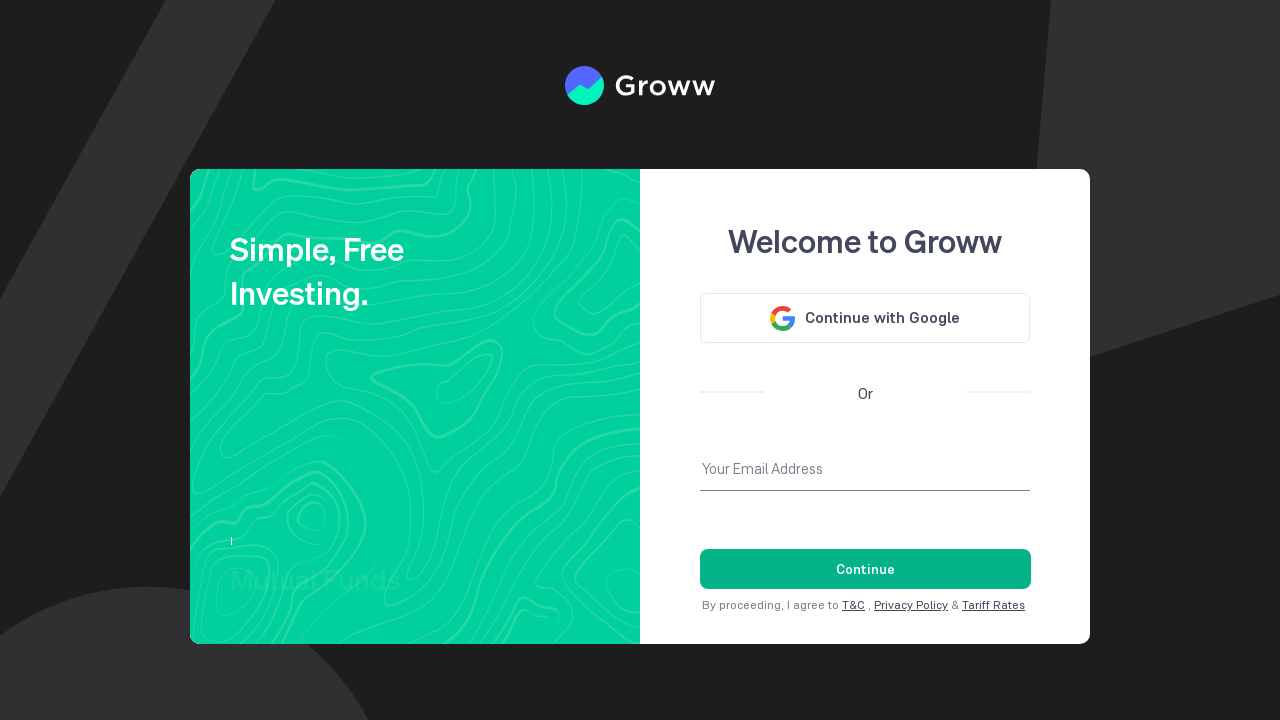

Verified right panel div is present
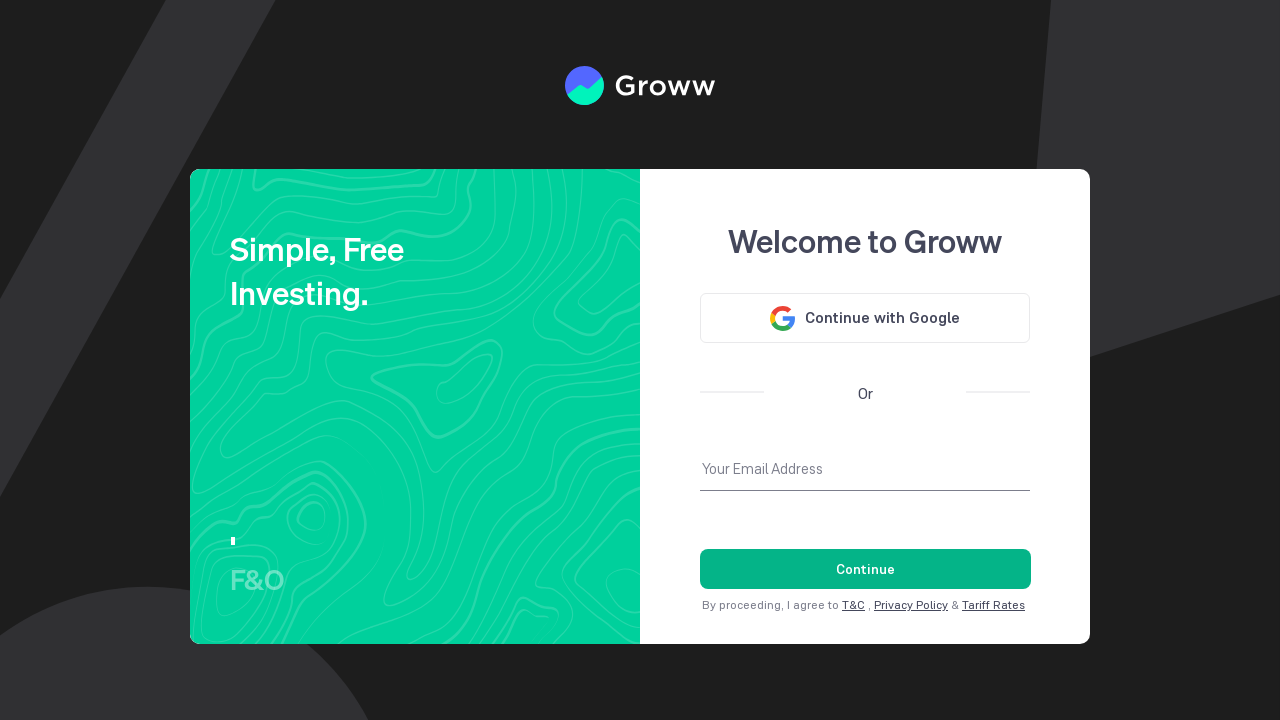

Verified main column container is present
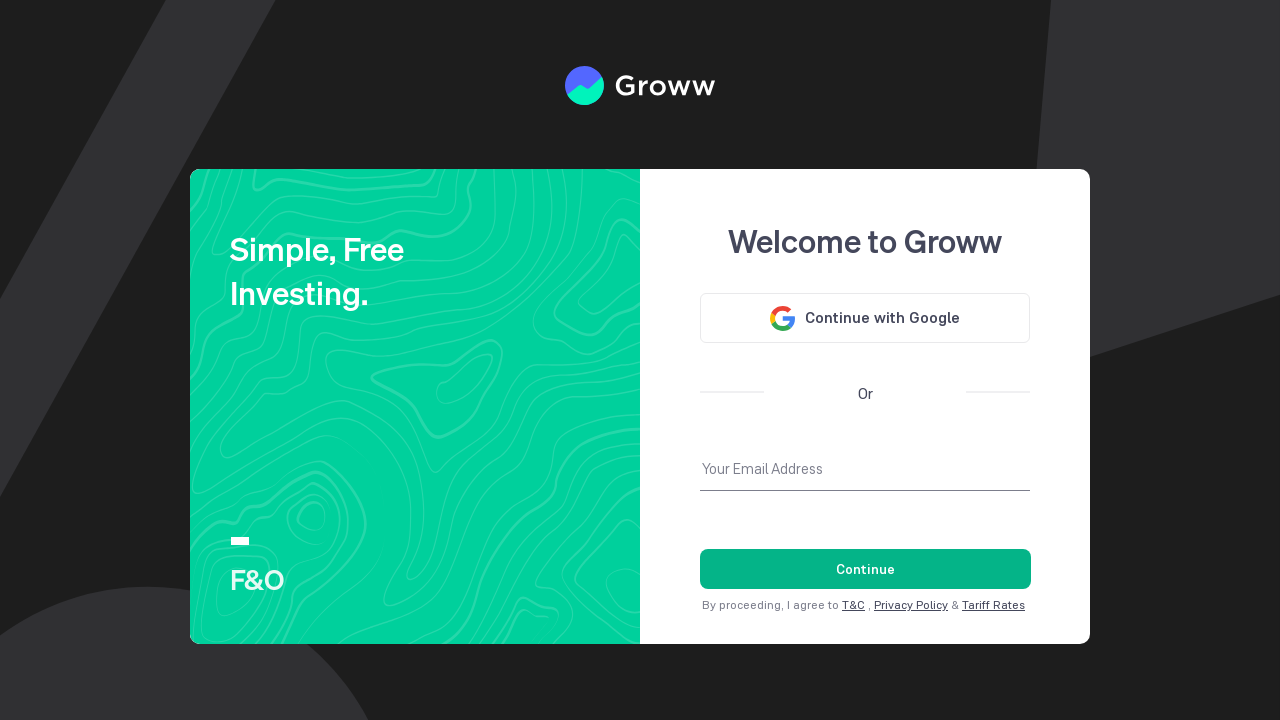

Verified welcome text 'Welcome to Groww' is present
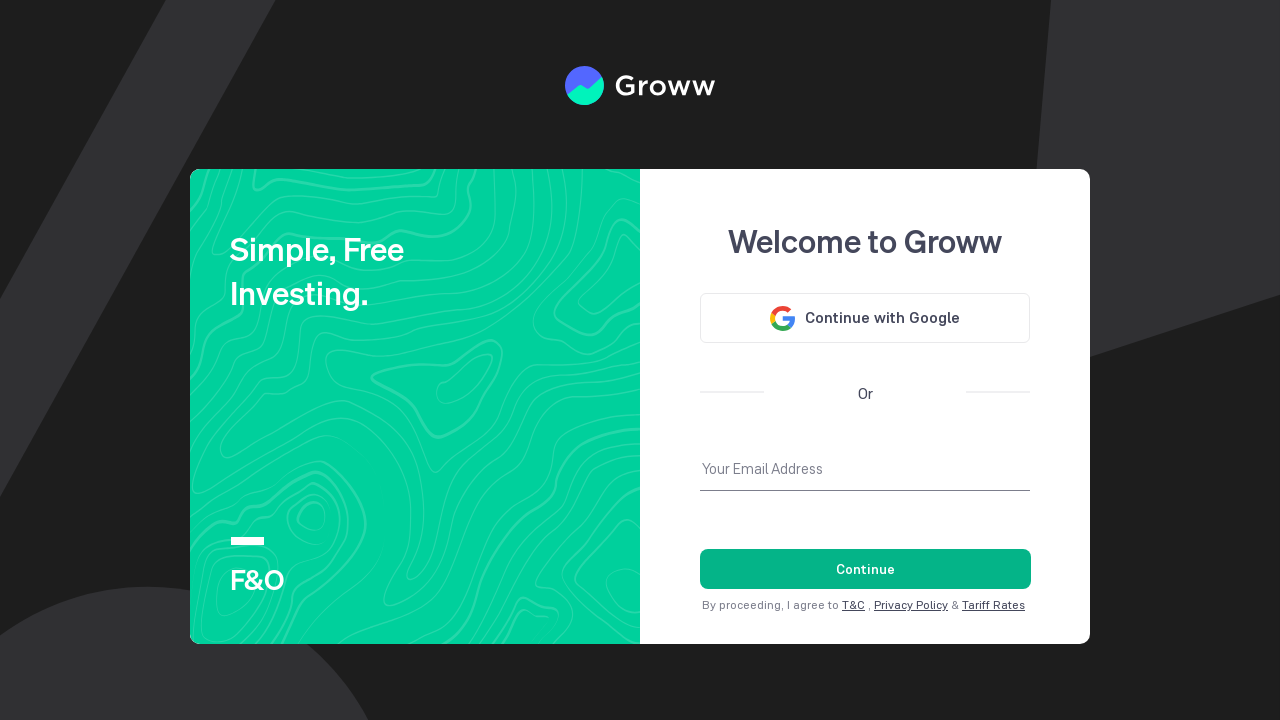

Verified other email option section is present
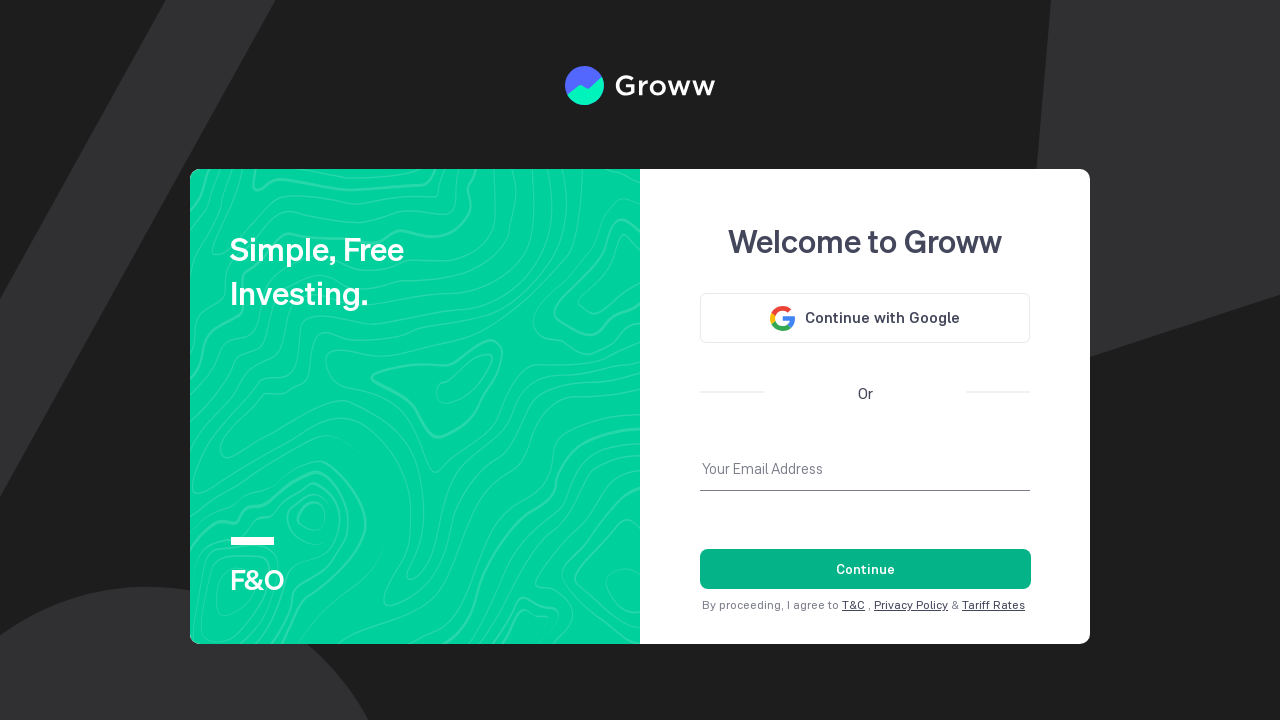

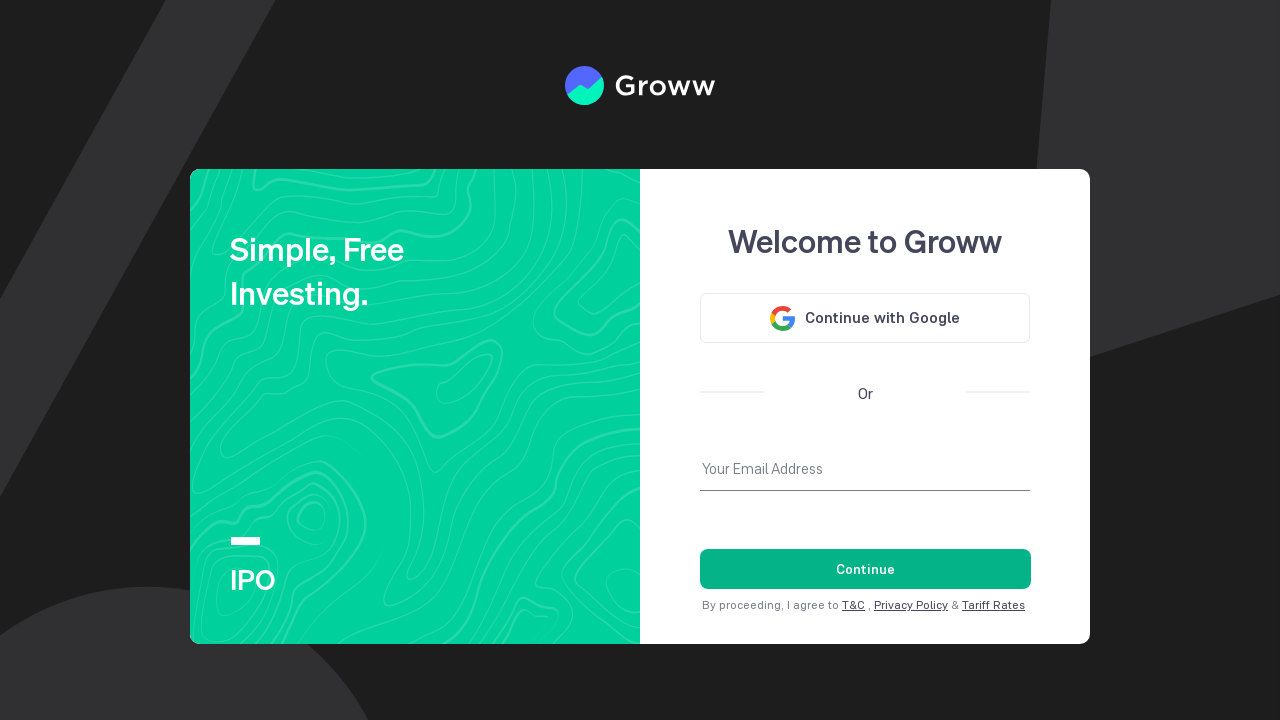